Tests navigation on vrspace.org by clicking on an element in the upper right area which opens a new window/tab, switches between windows, and scrolls the page.

Starting URL: https://www.vrspace.org/

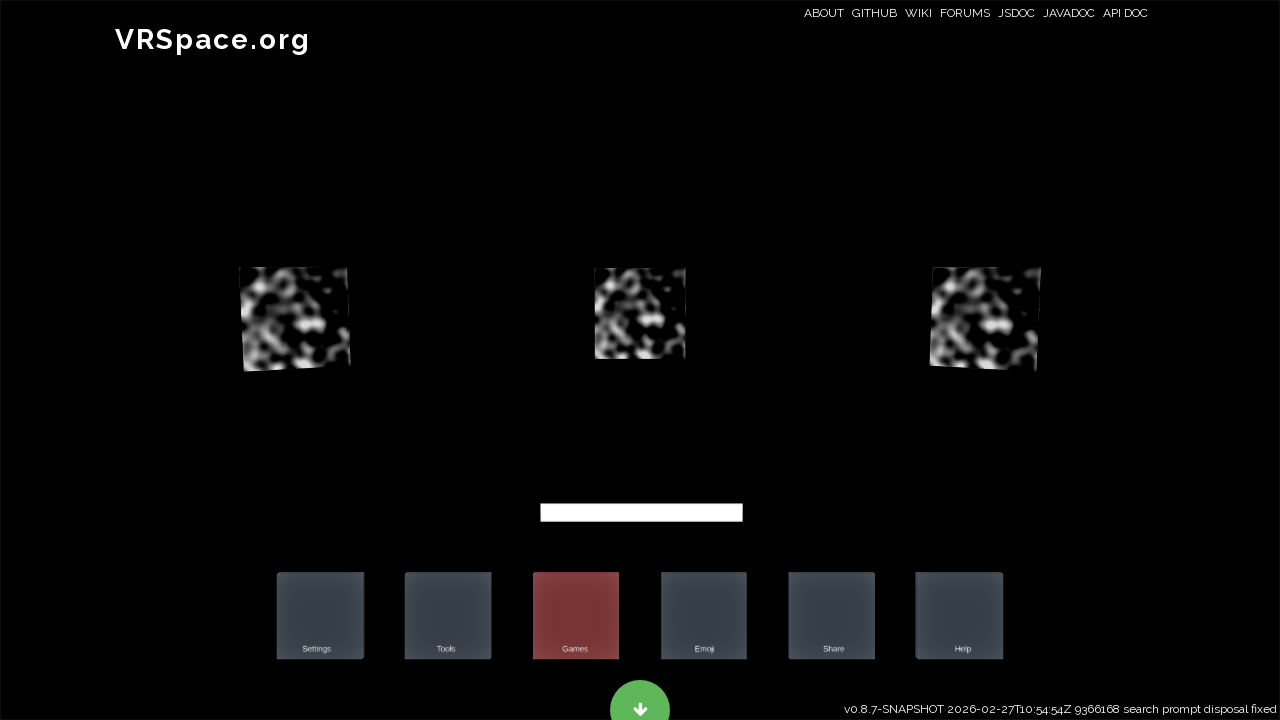

Set viewport size to 2048x1024
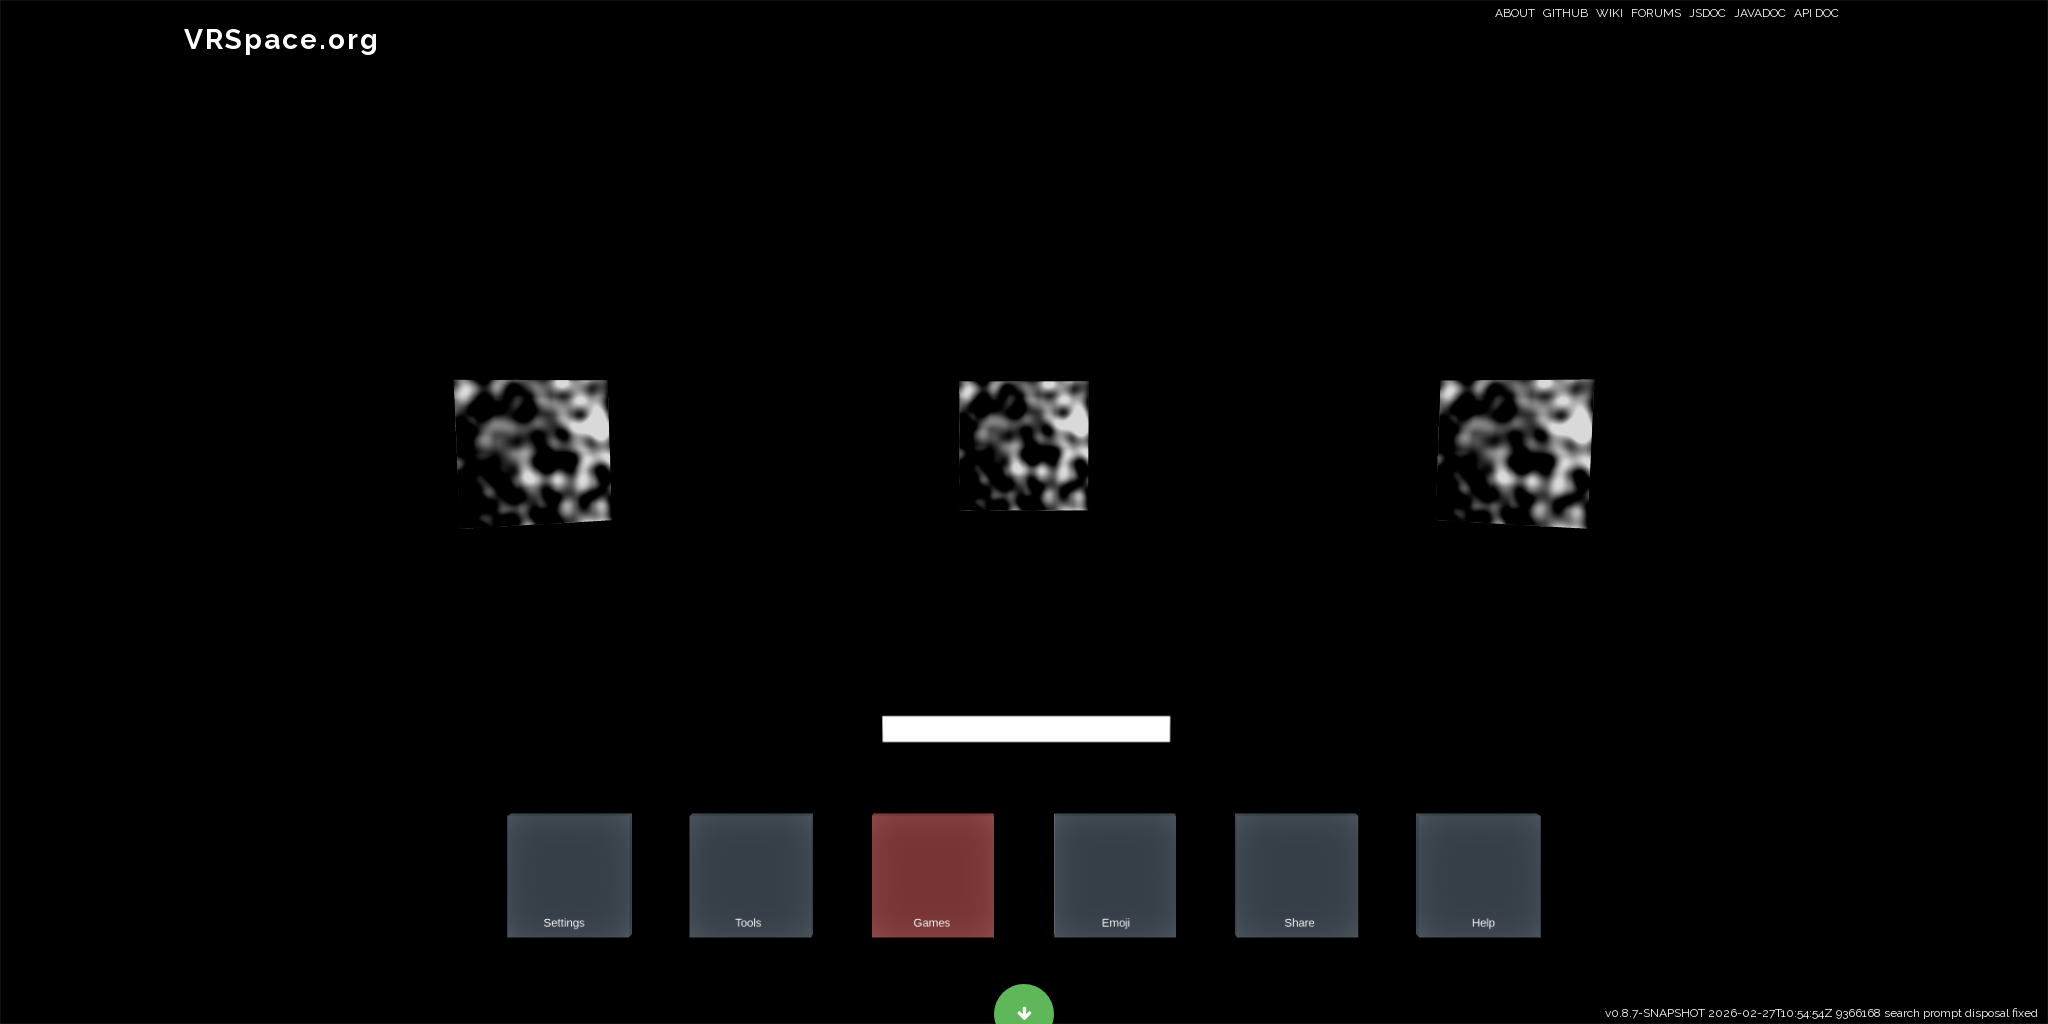

Moved mouse to upper right area (1800, 12) at (1800, 12)
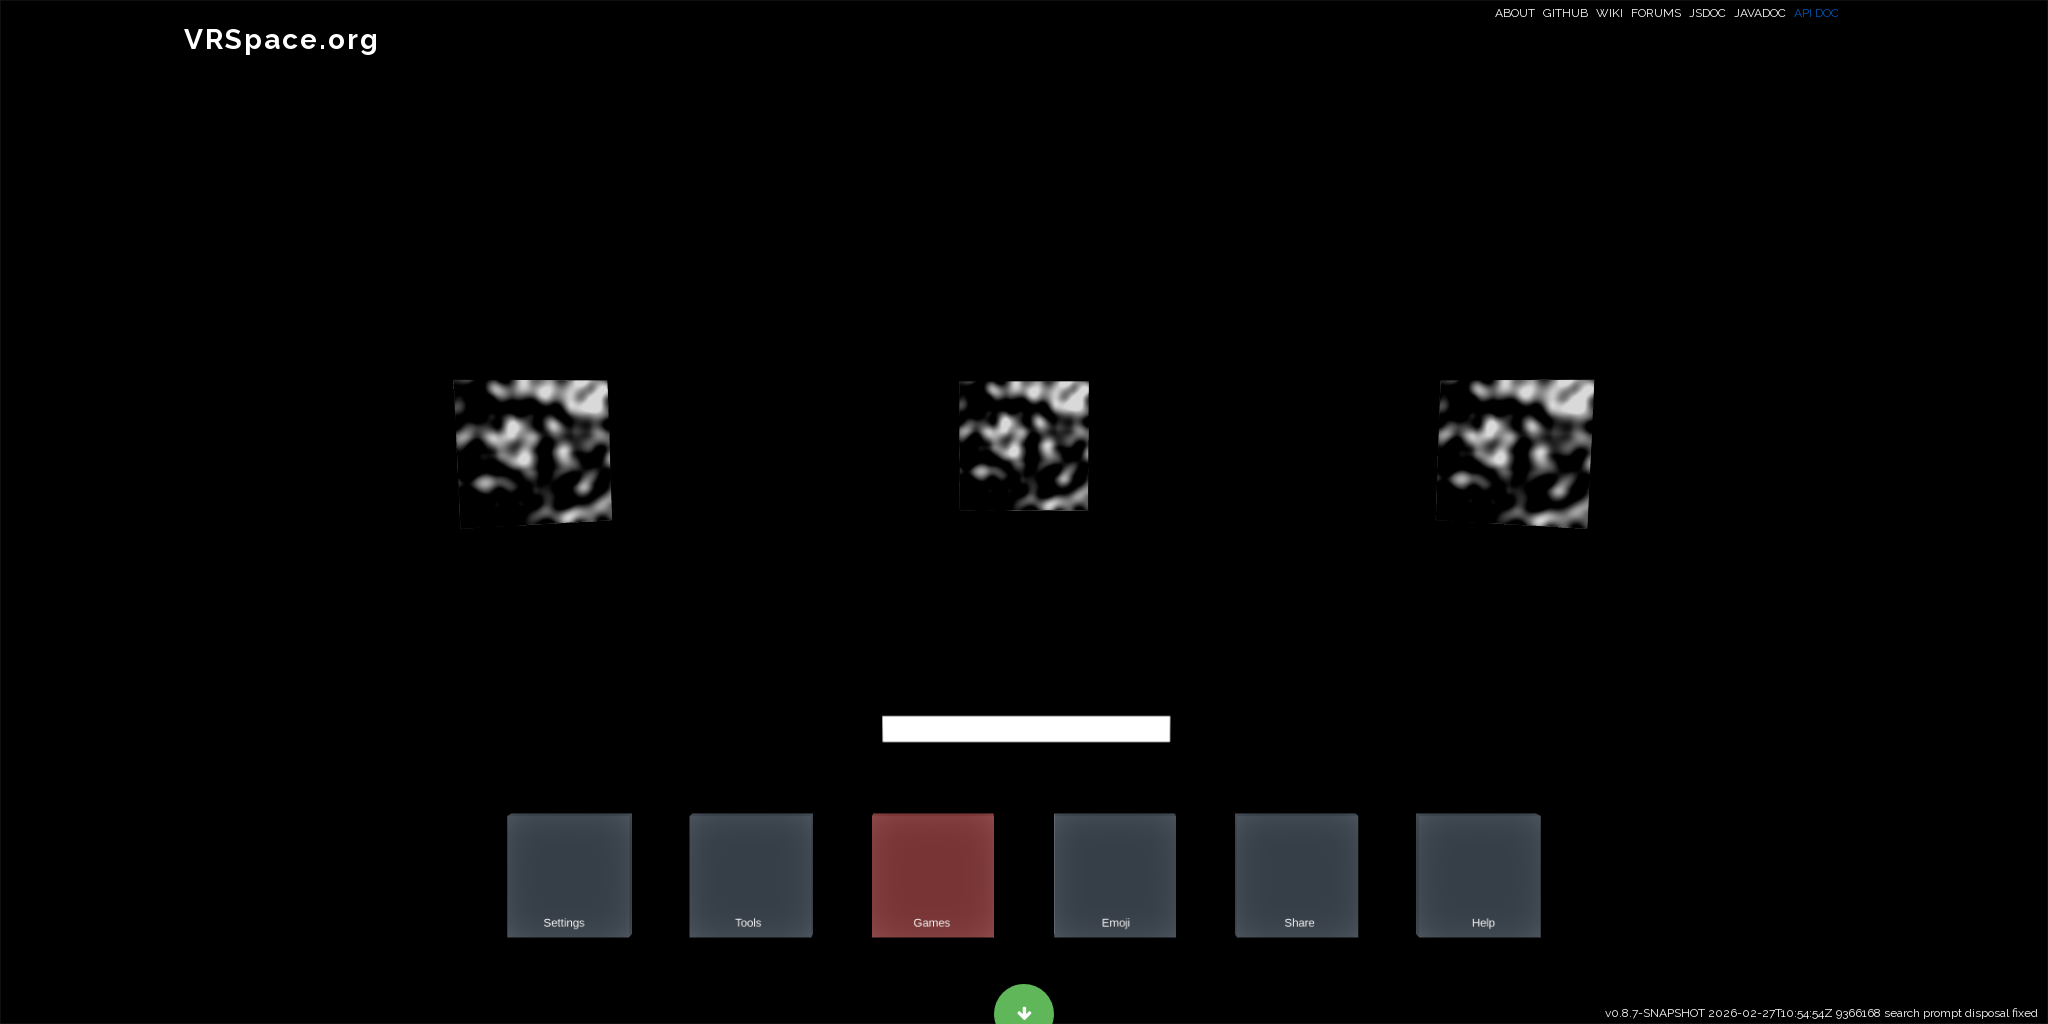

Clicked on element in upper right area at (1800, 12)
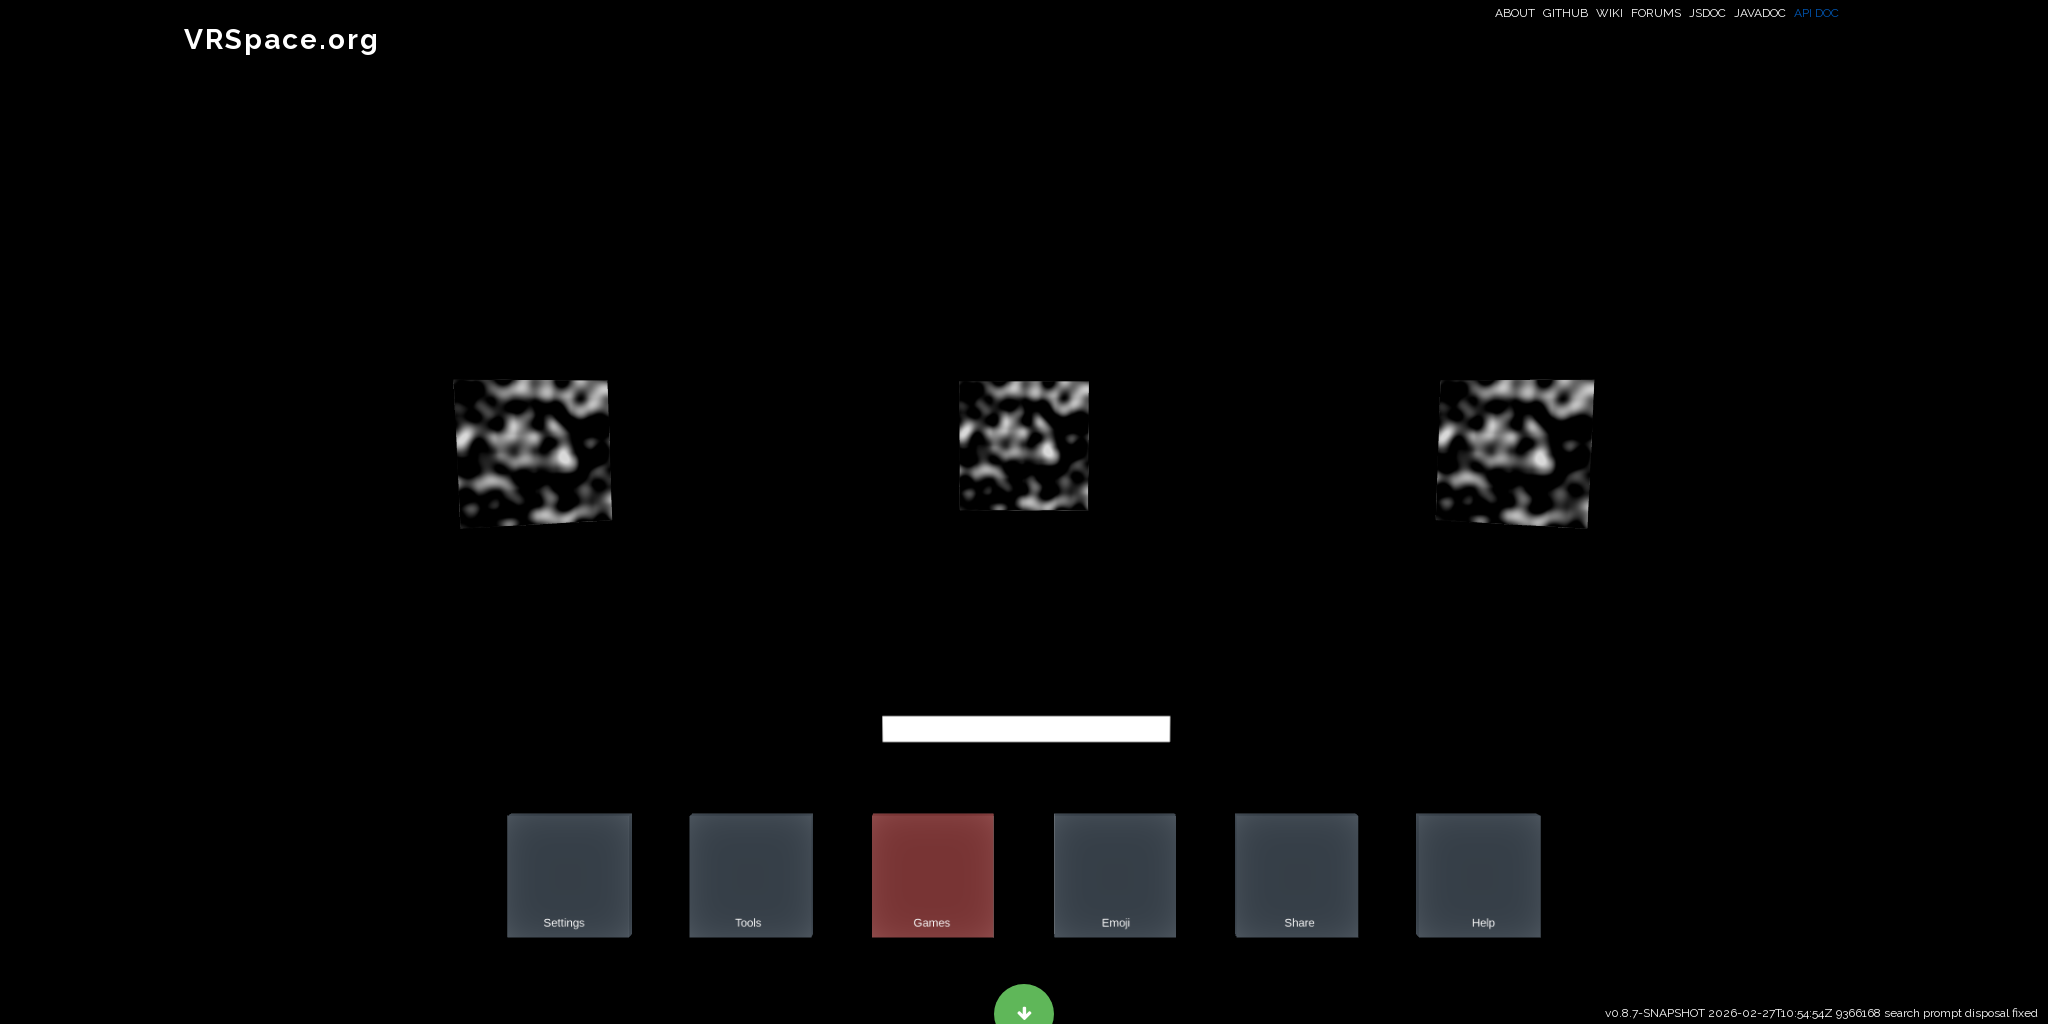

Waited 1000ms for new page/tab to open
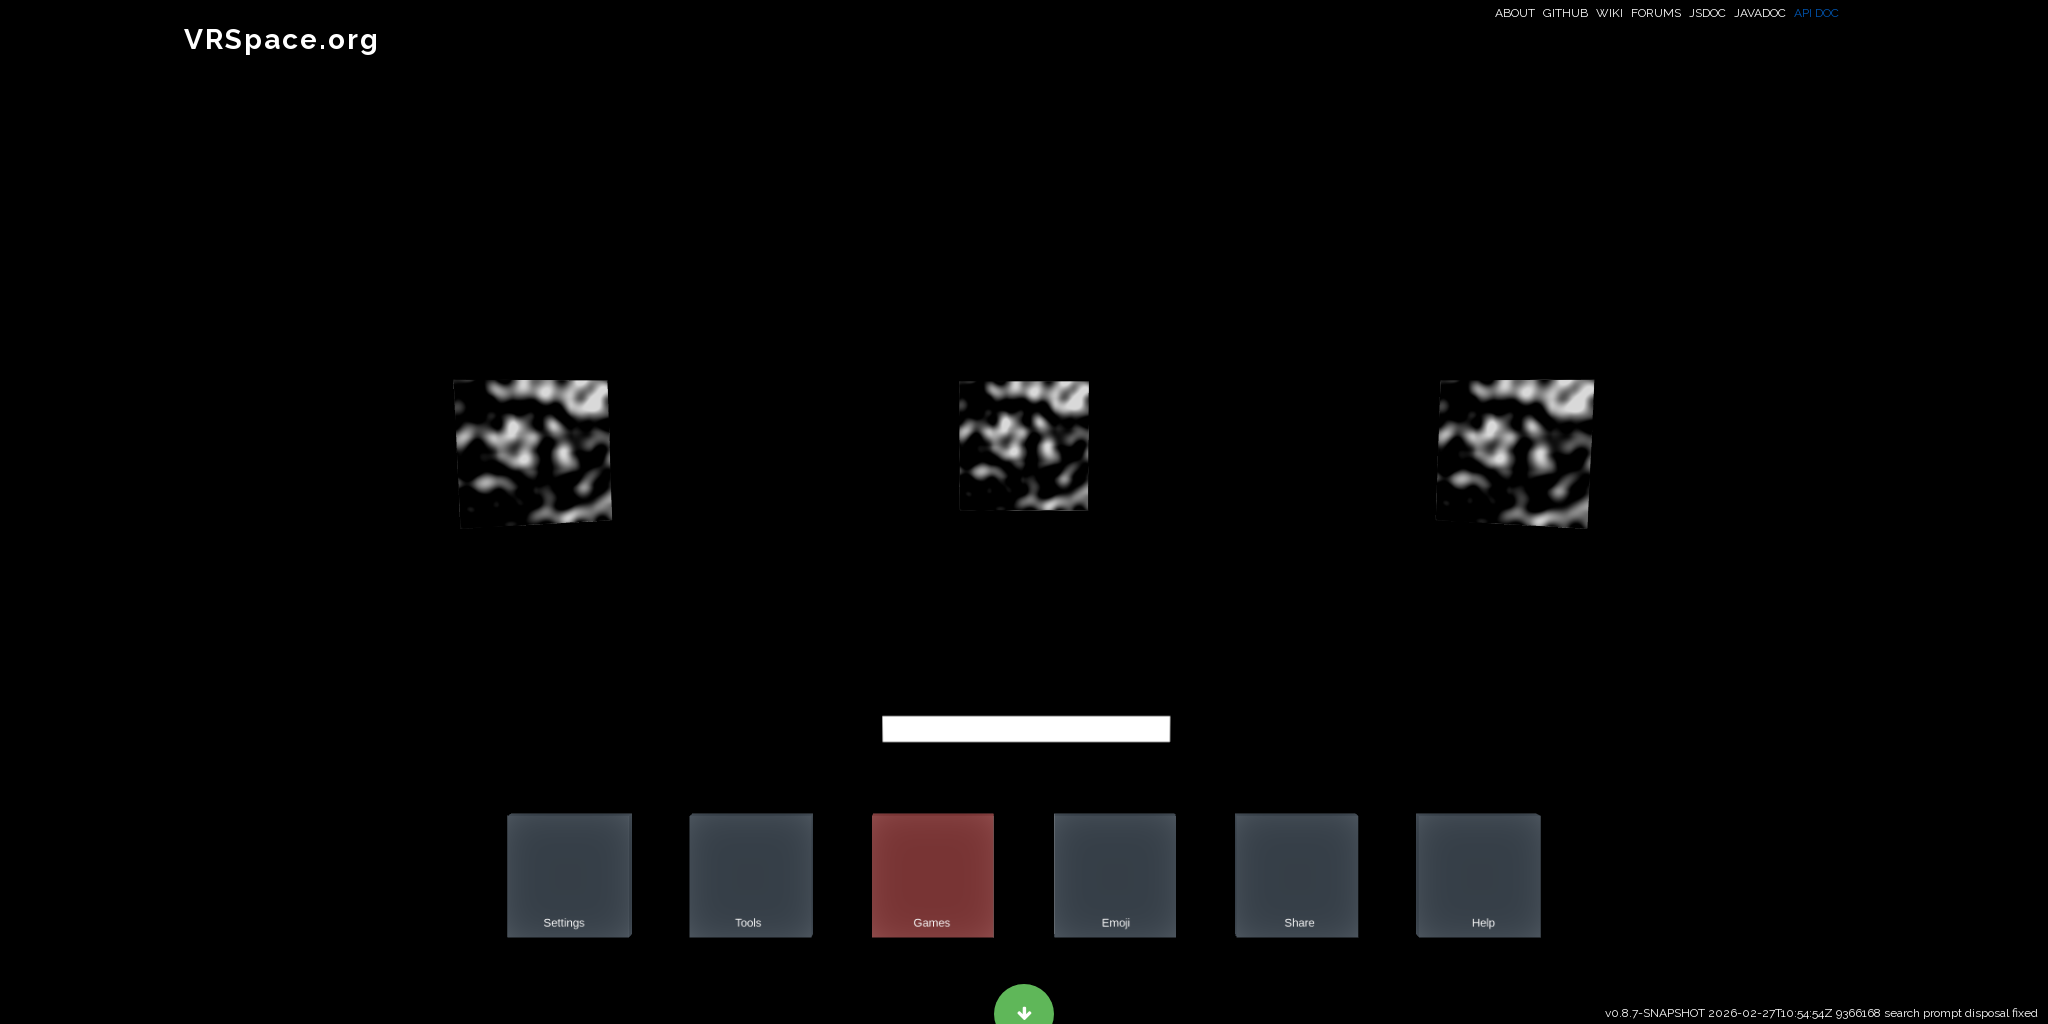

Retrieved all pages in context (2 page(s) found)
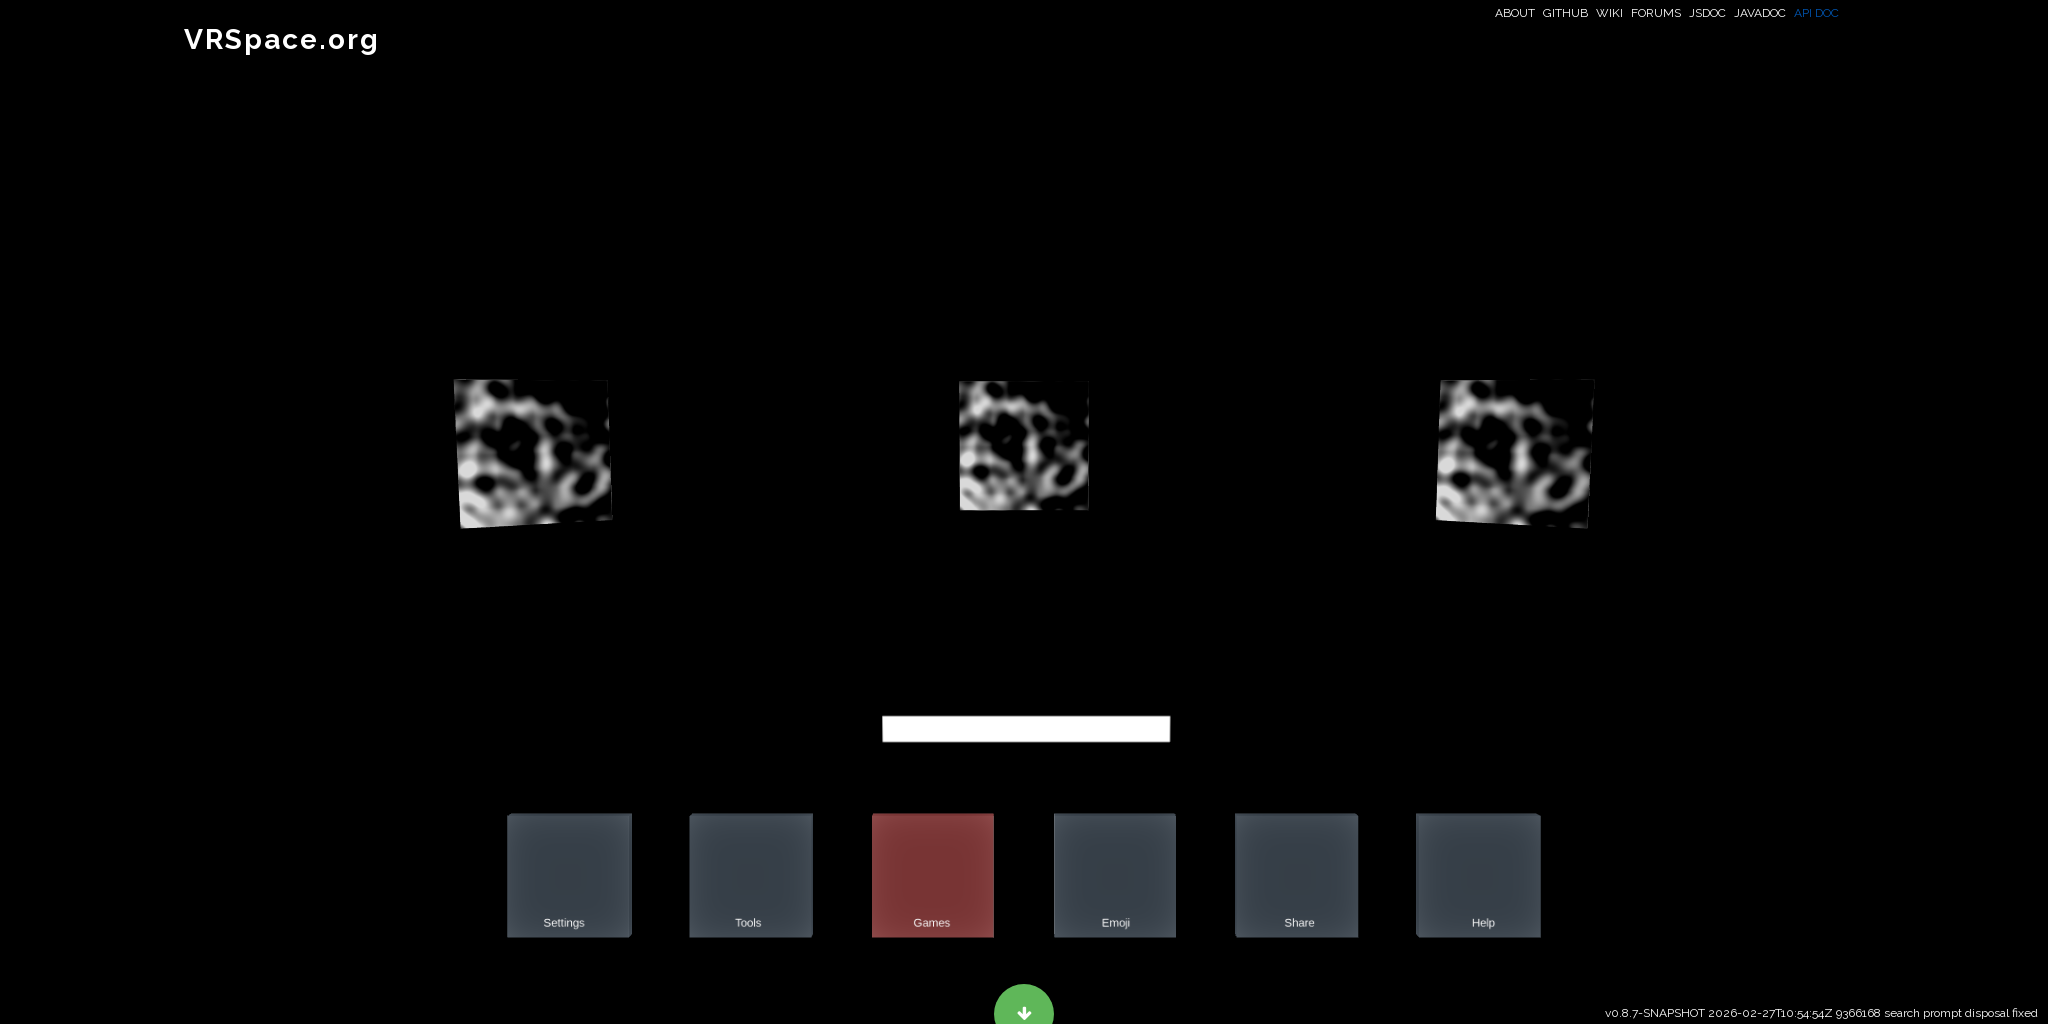

New page/tab opened and waited for domcontentloaded state
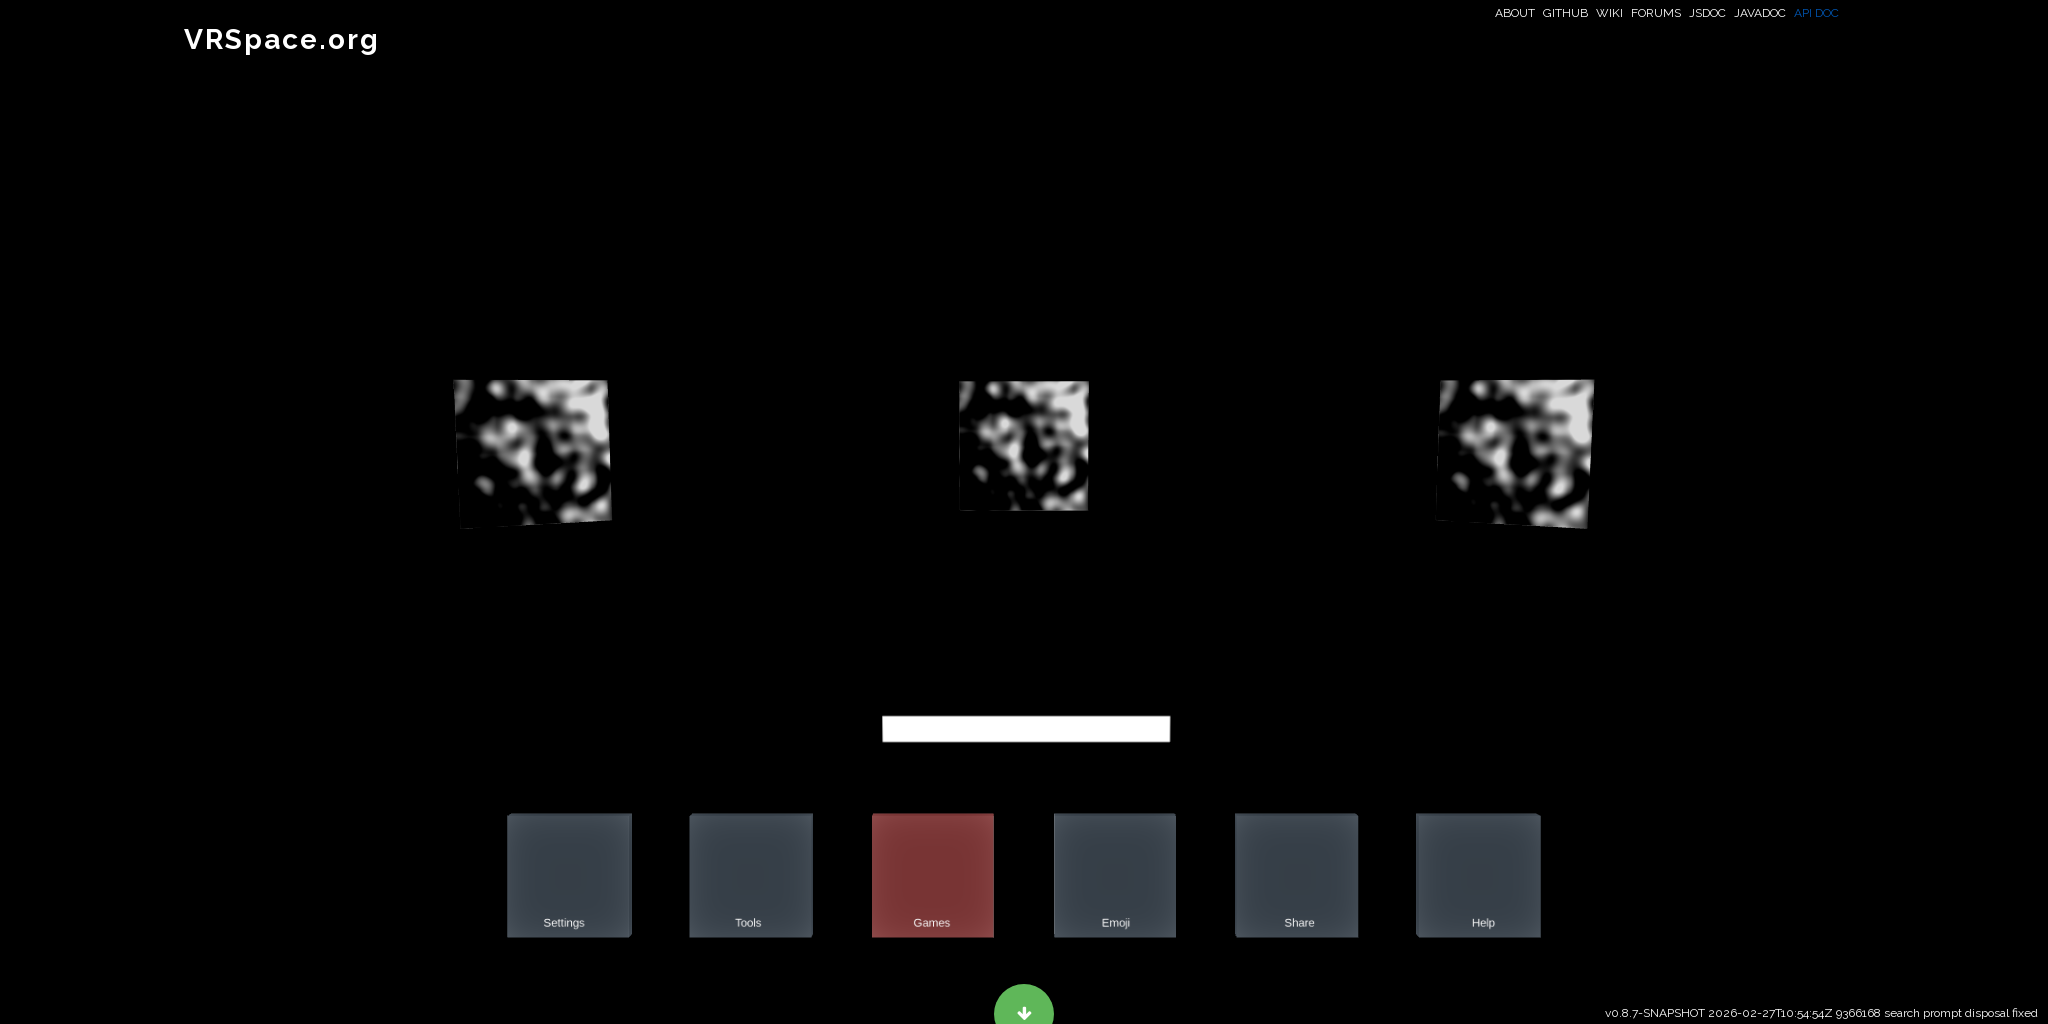

Switched back to original page
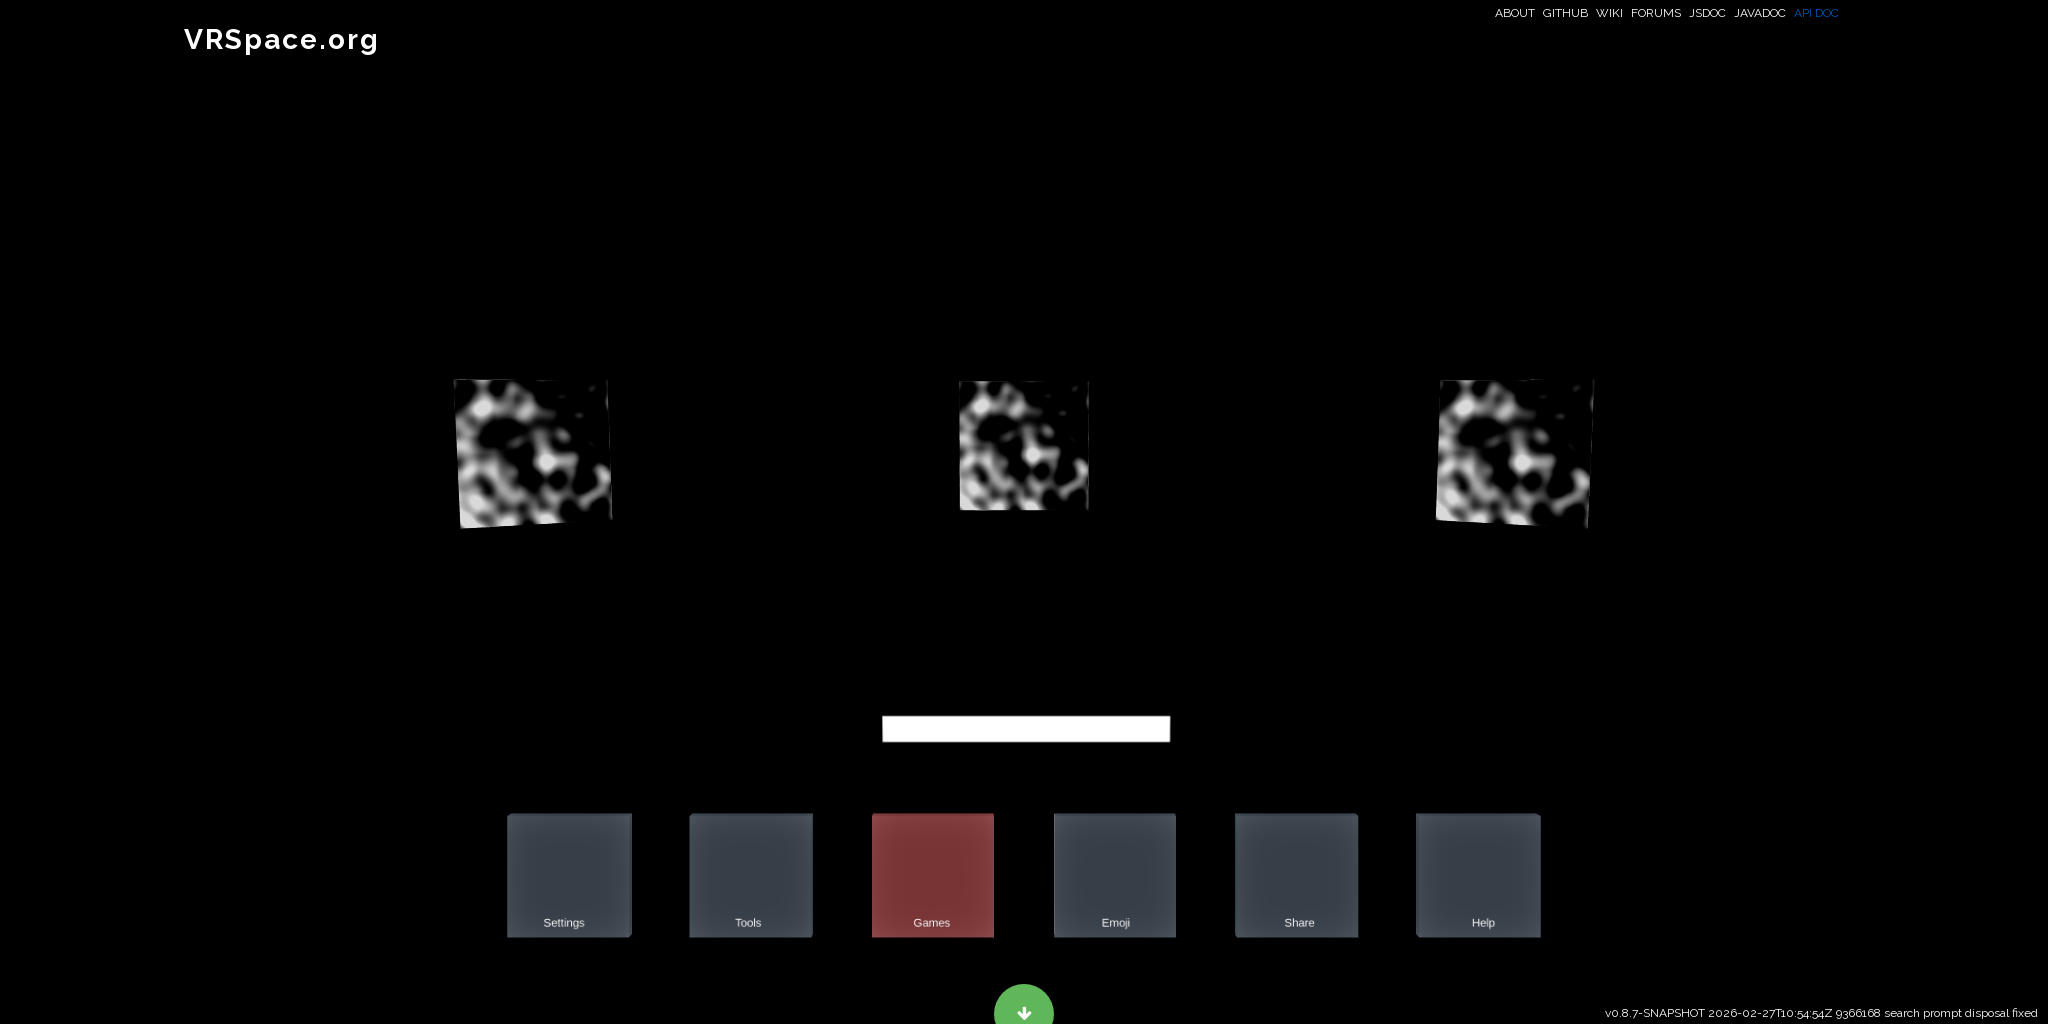

Scrolled page down by 1024 pixels
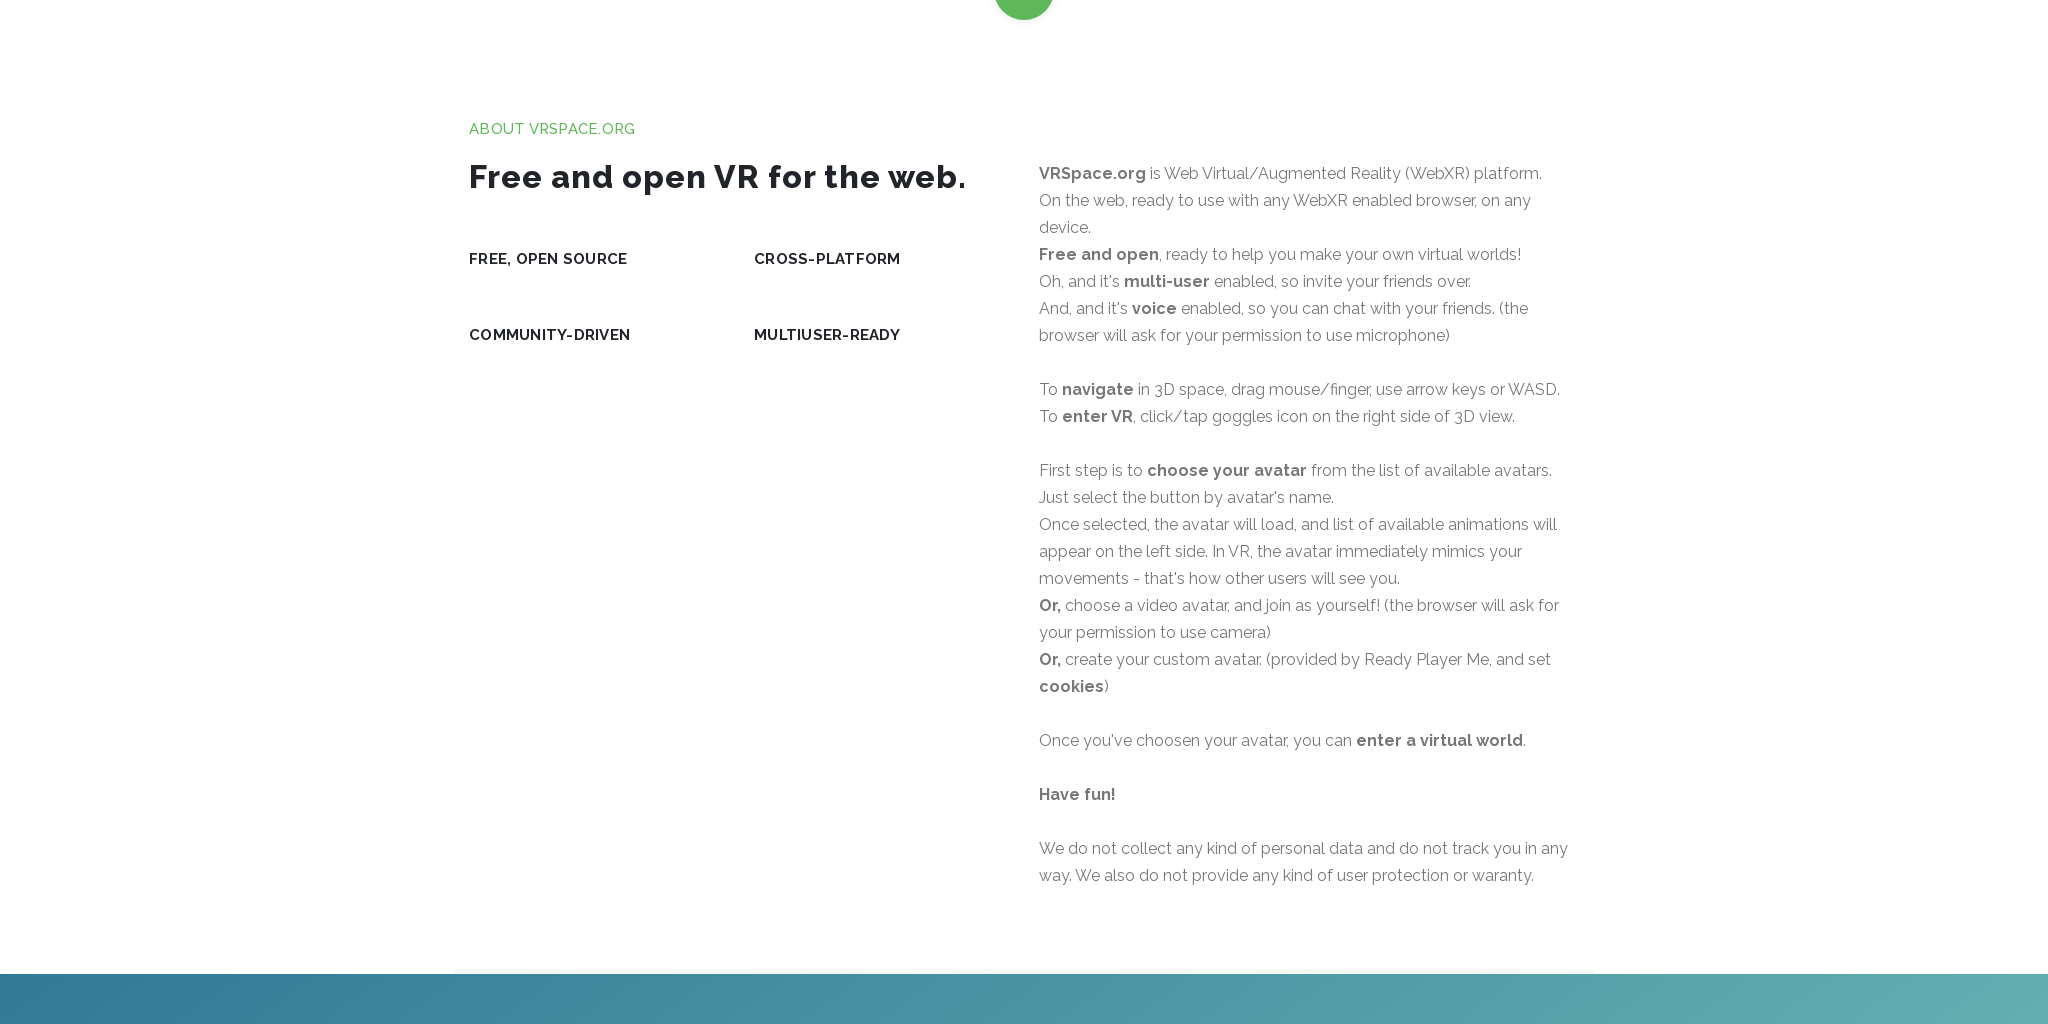

Waited 500ms for scroll animation to complete
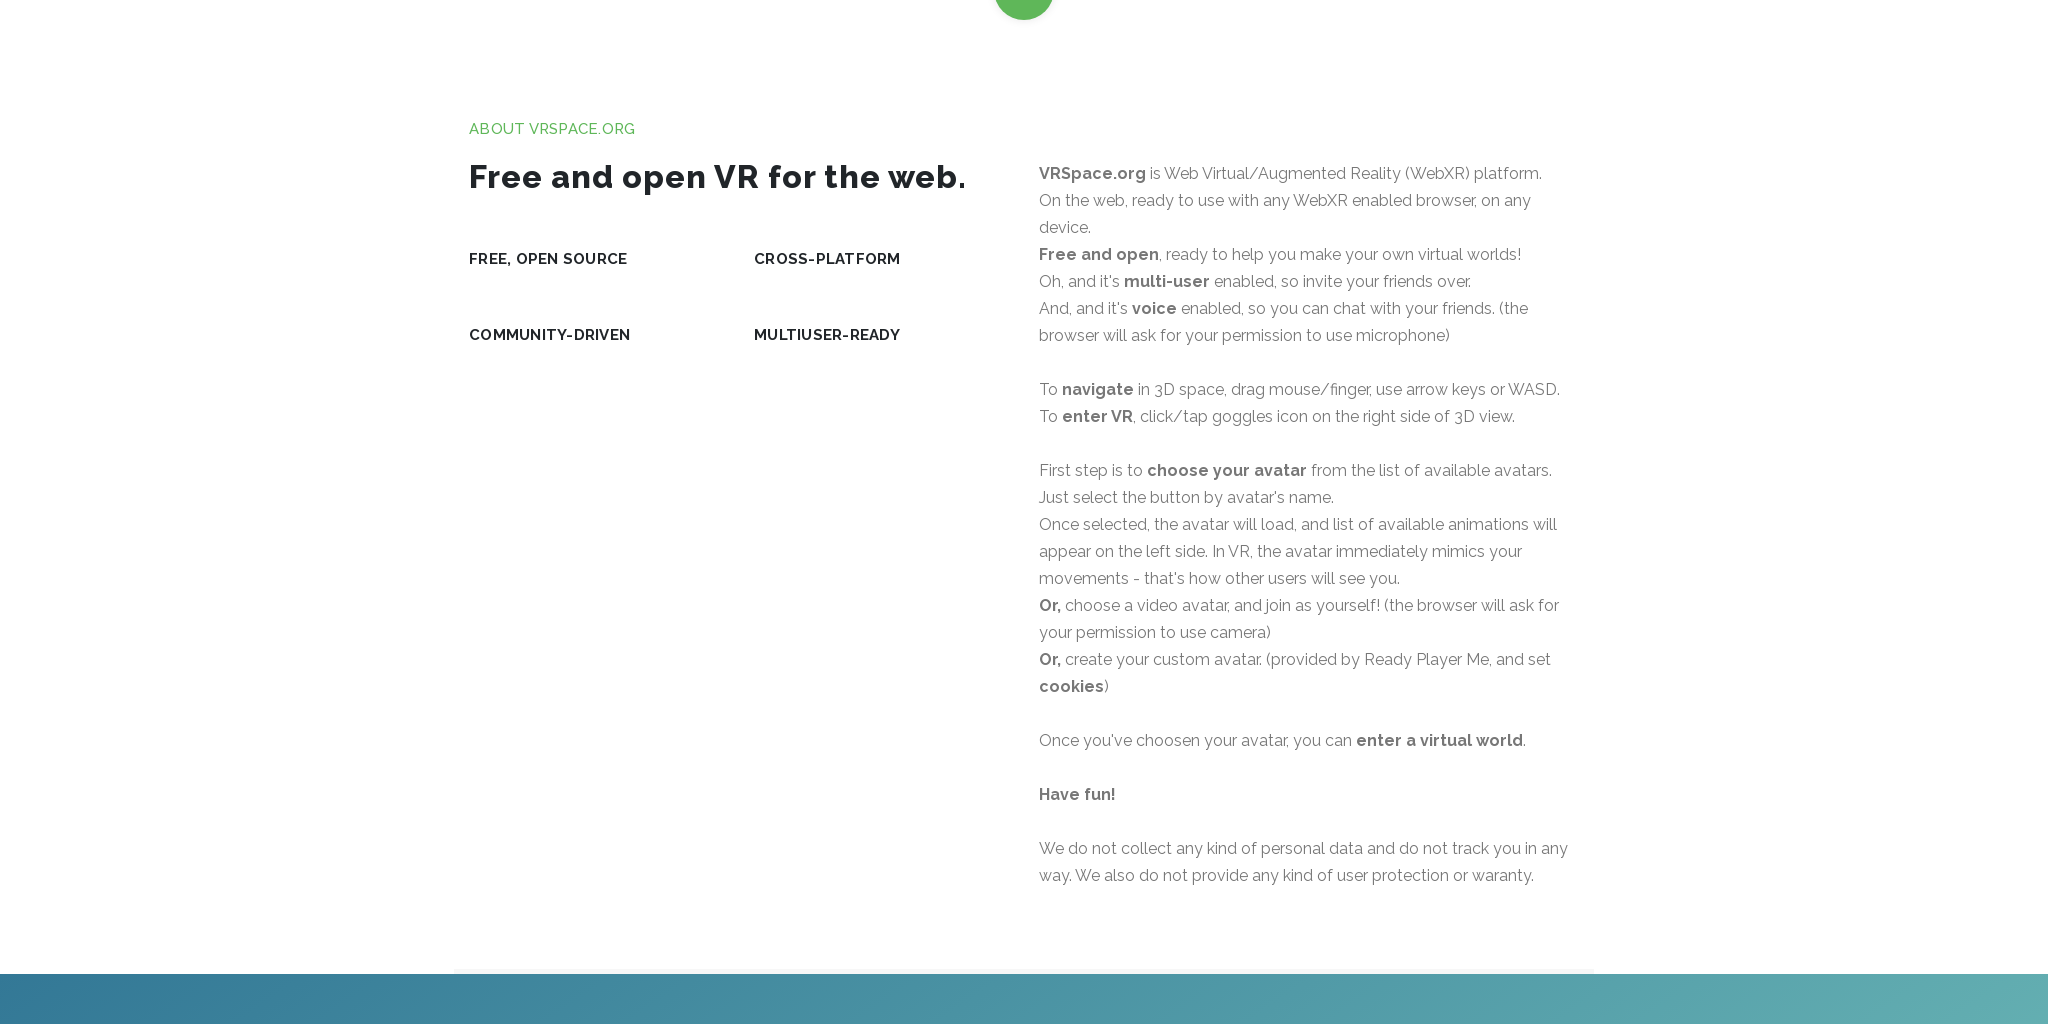

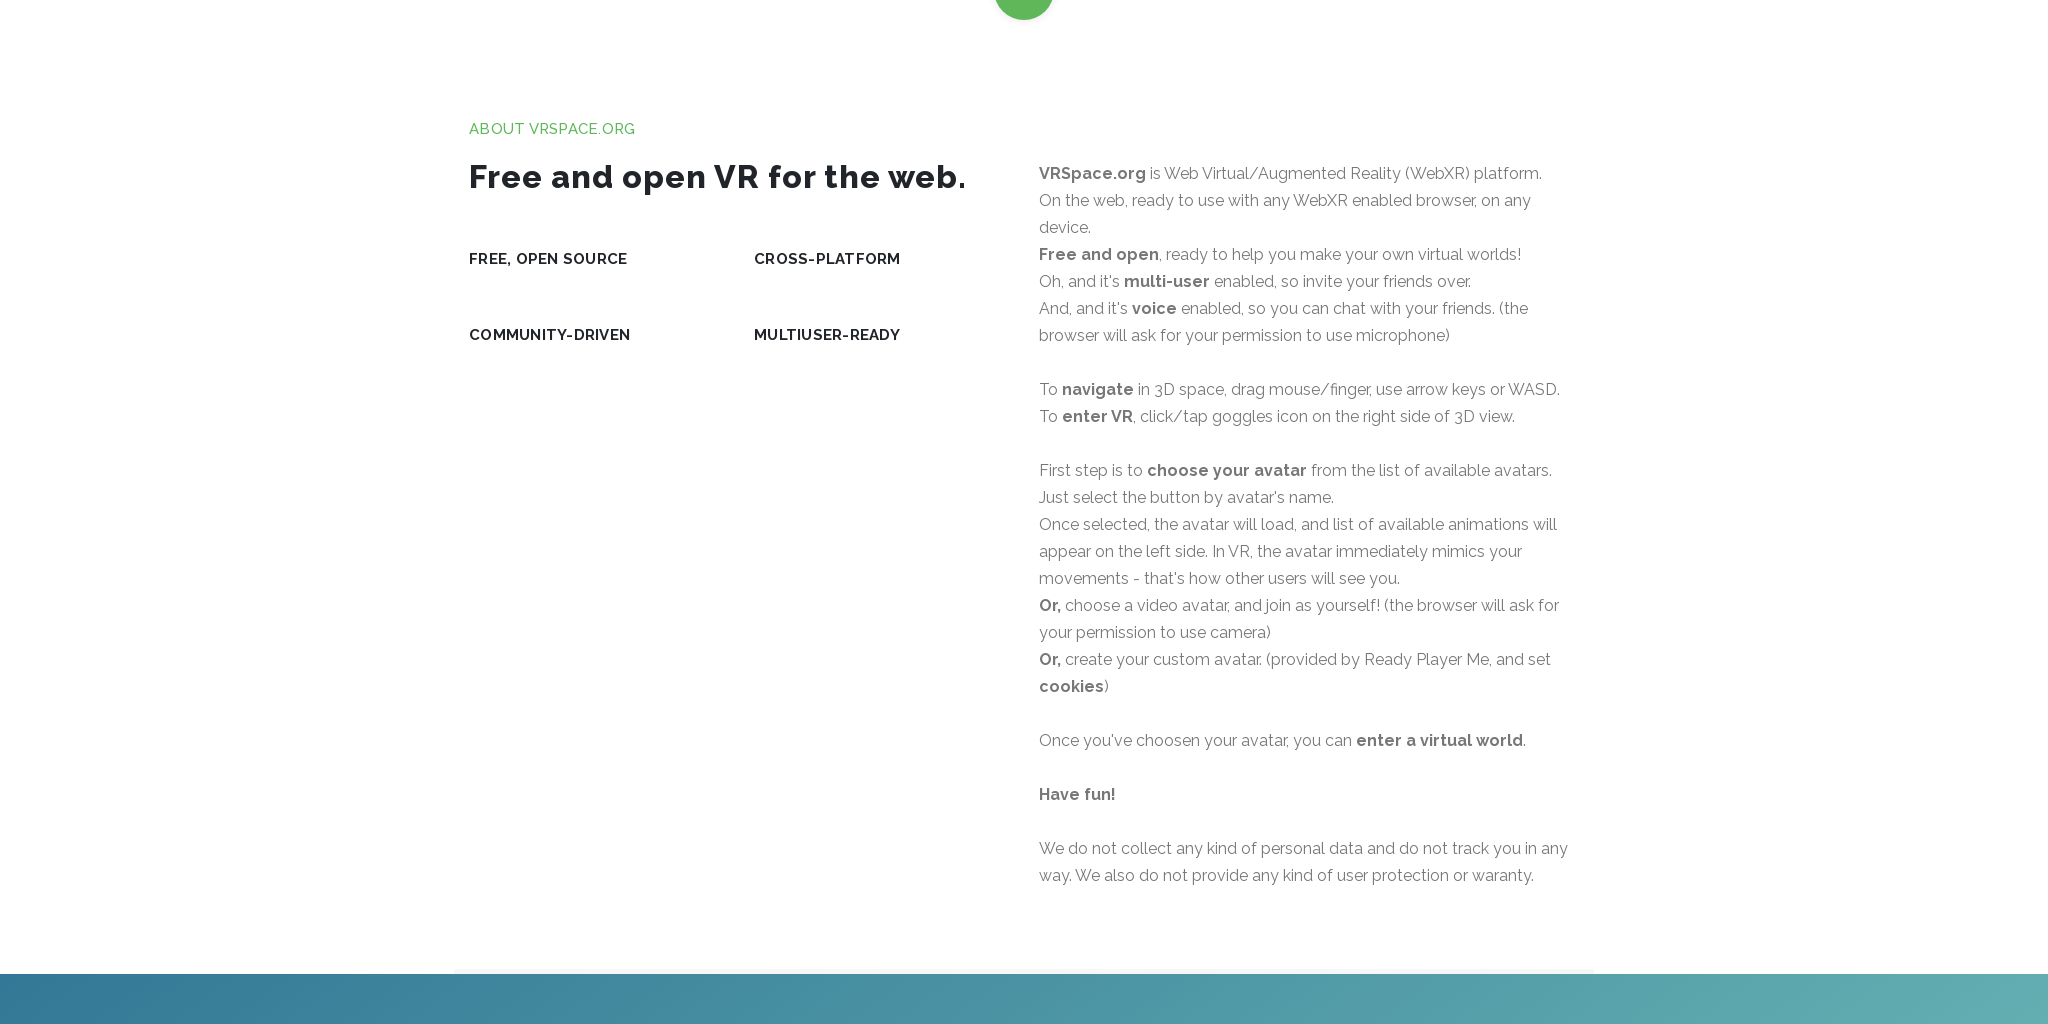